Goes to cart and completes a purchase form without products in cart

Starting URL: https://www.demoblaze.com/

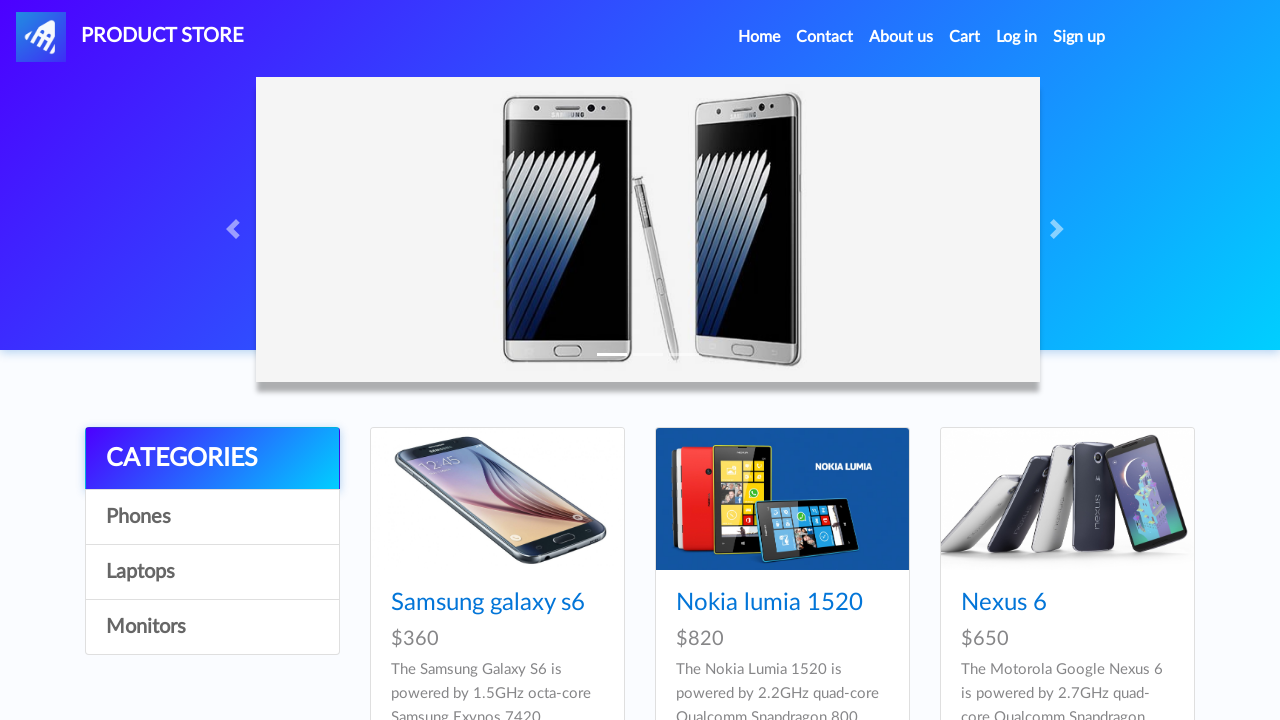

Clicked cart button to navigate to cart at (965, 37) on #cartur
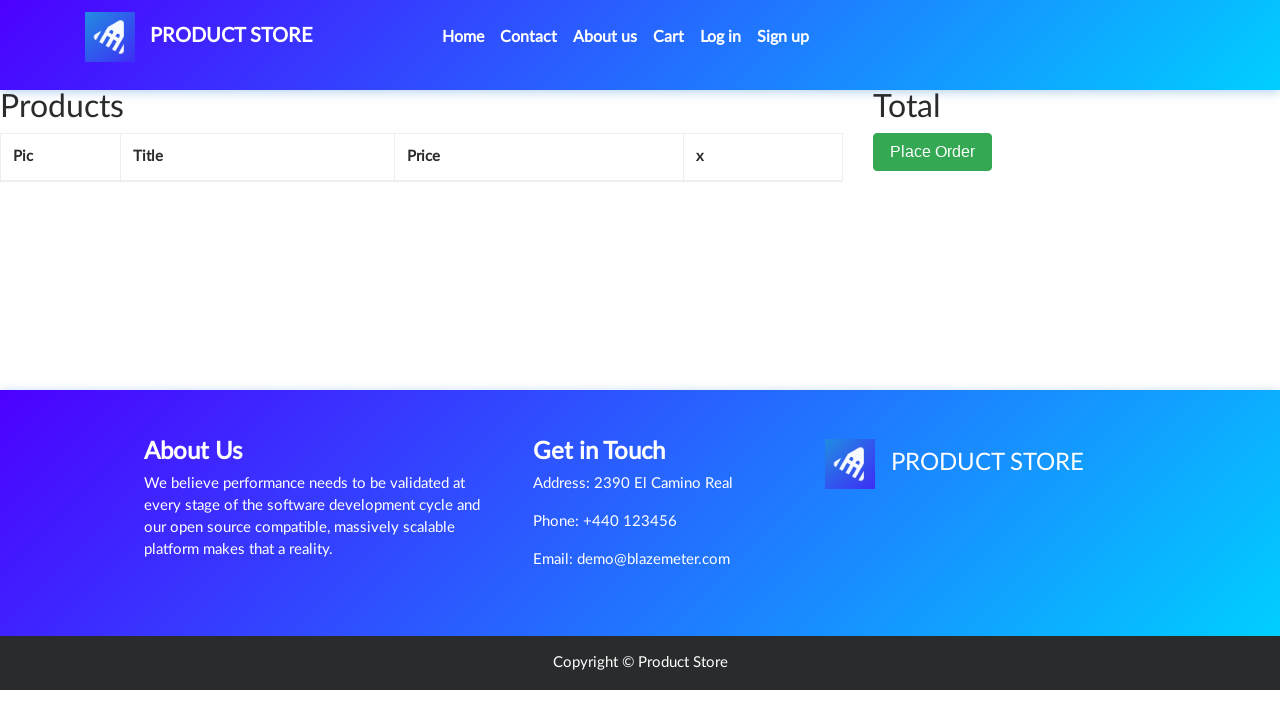

Place Order button is visible and loaded
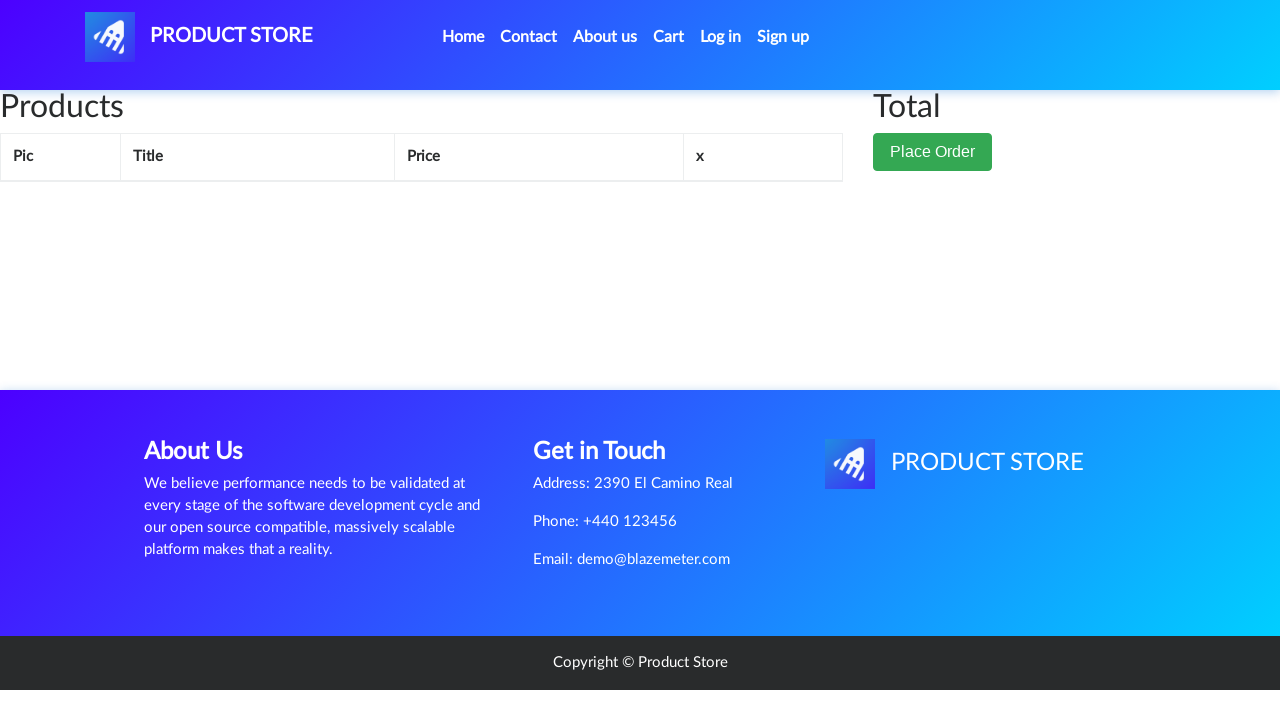

Clicked Place Order button at (933, 152) on button.btn-success
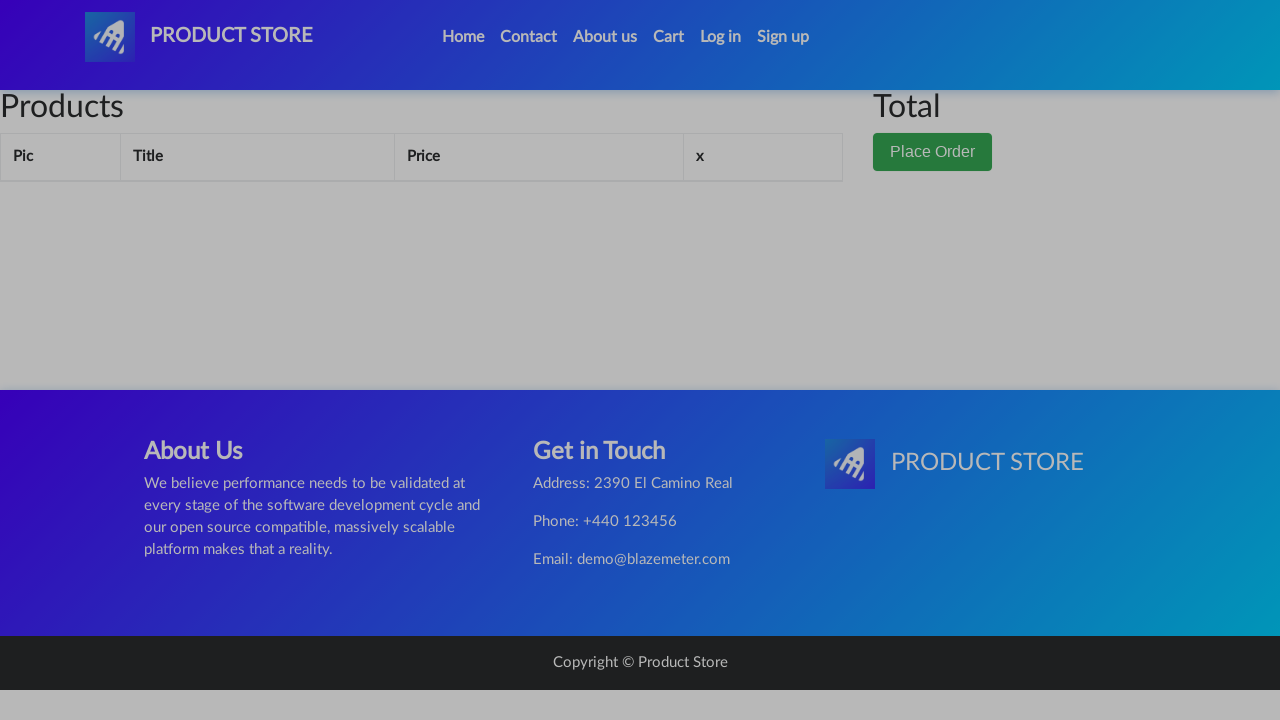

Purchase form loaded and name field is visible
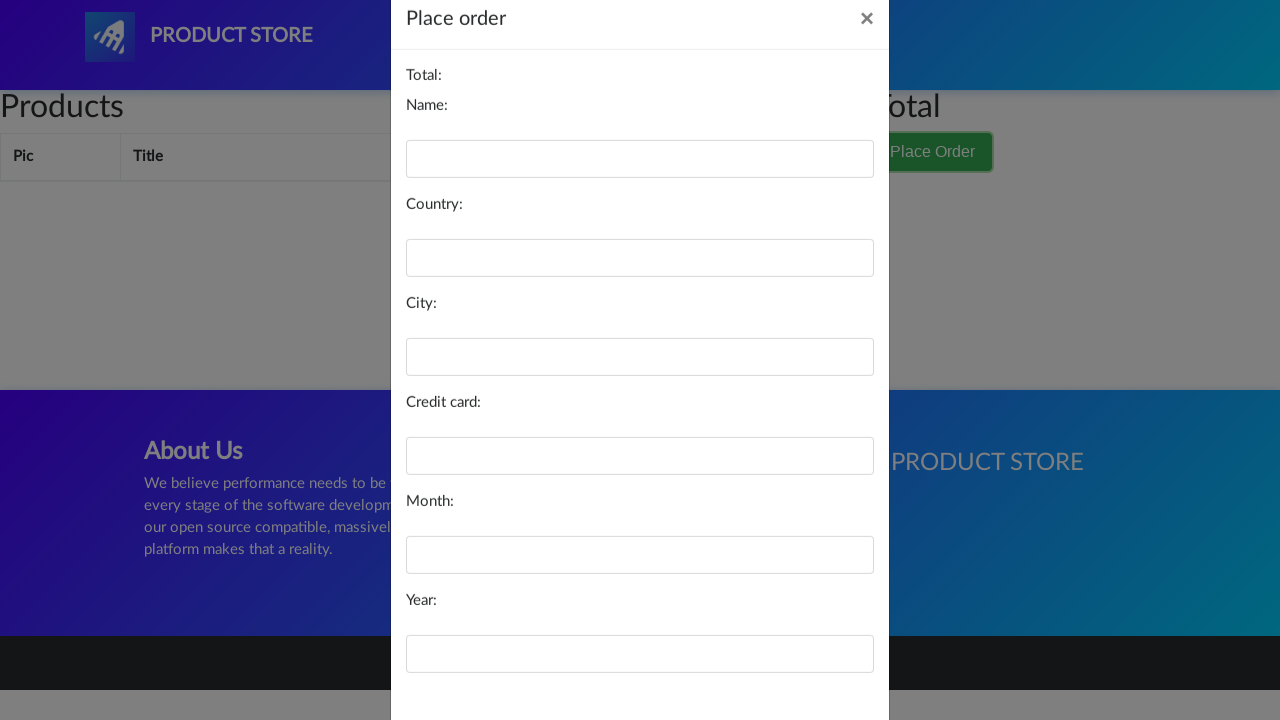

Filled name field with 'John Doe' on #name
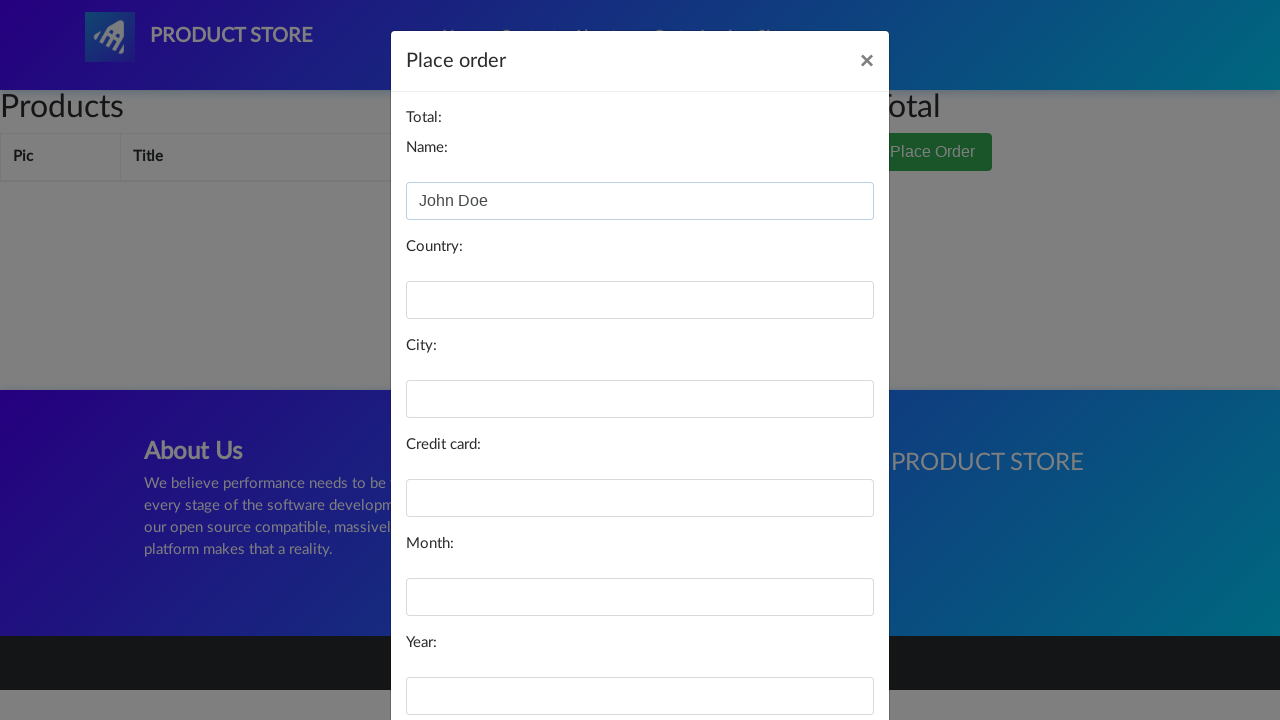

Filled country field with 'United States' on #country
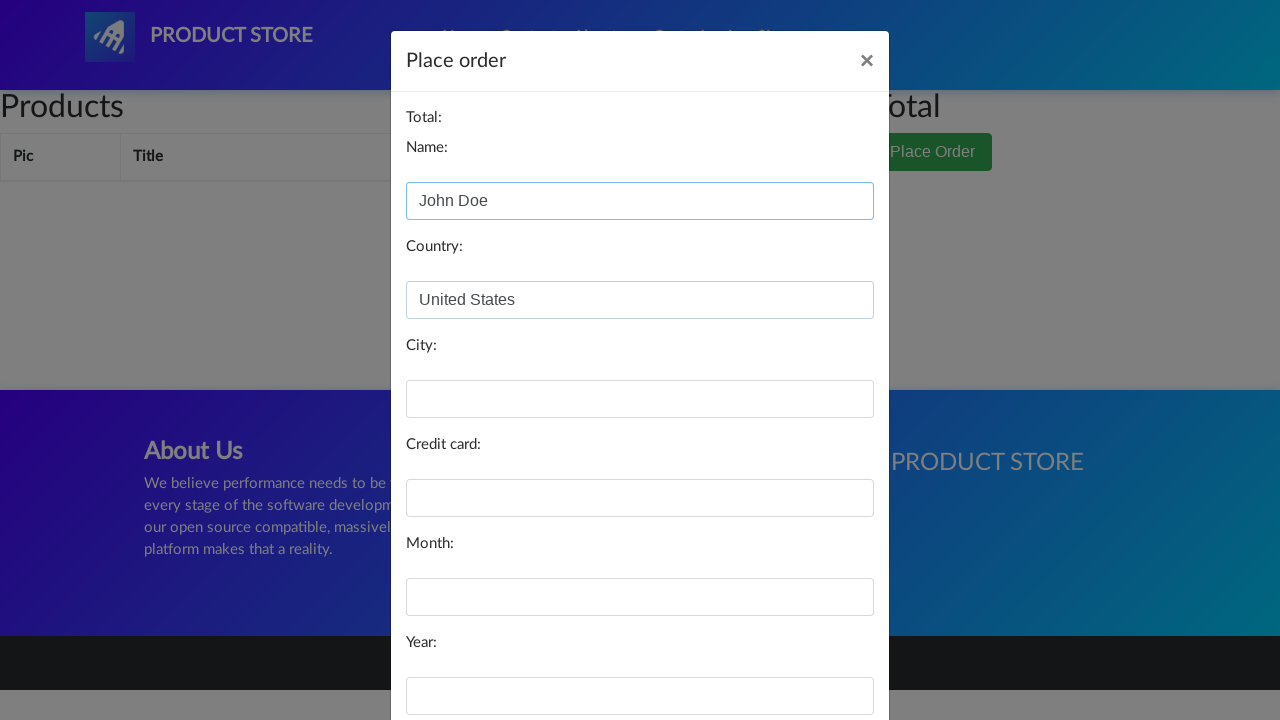

Filled city field with 'New York' on #city
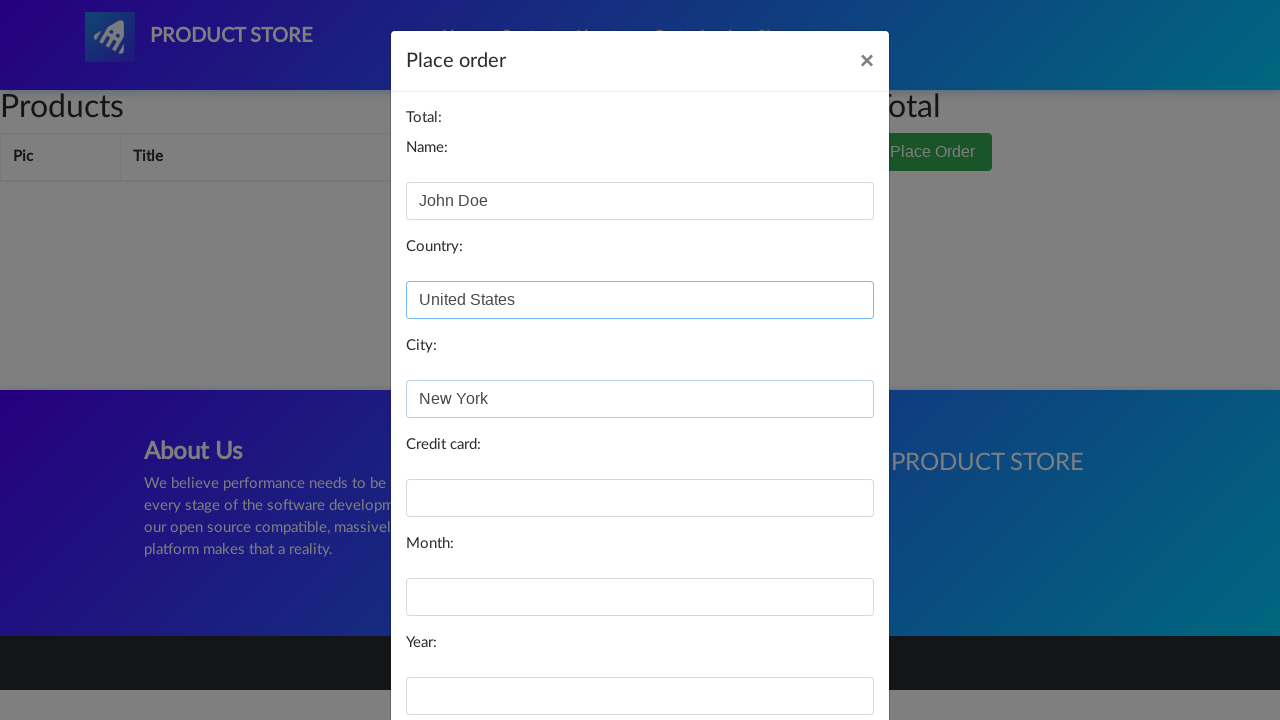

Filled card field with test credit card number on #card
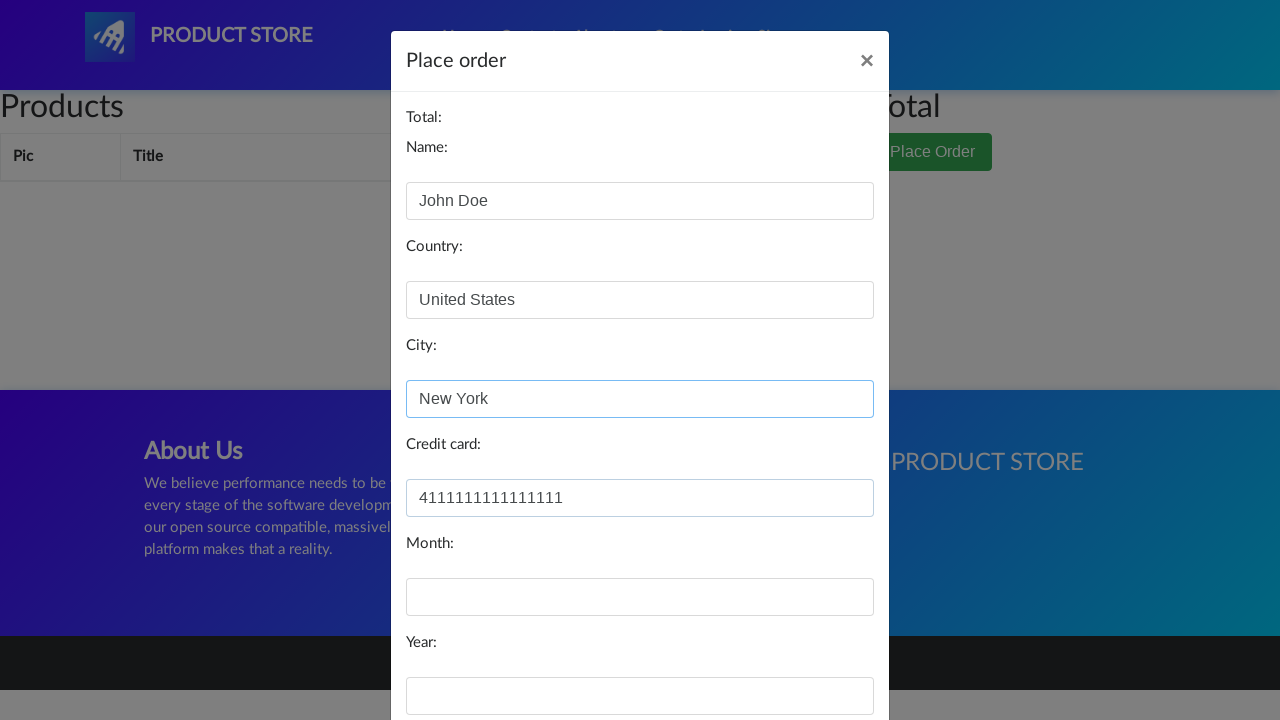

Filled month field with '12' on #month
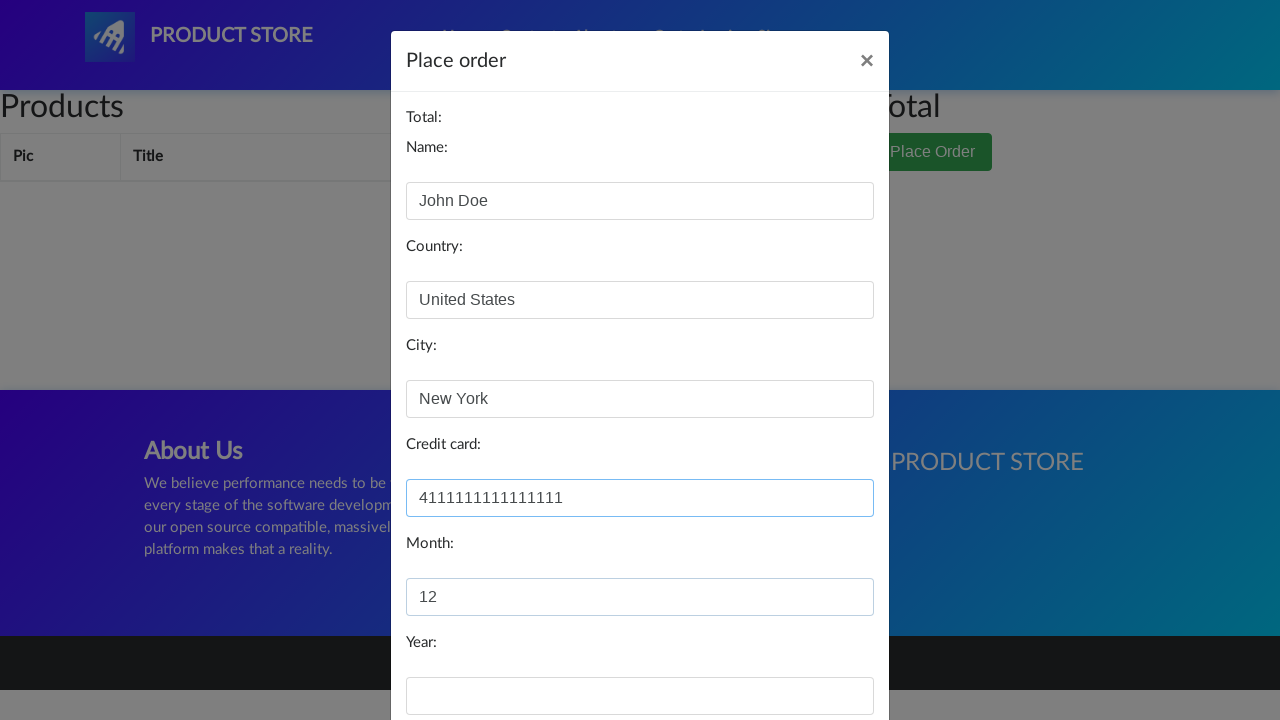

Filled year field with '2025' on #year
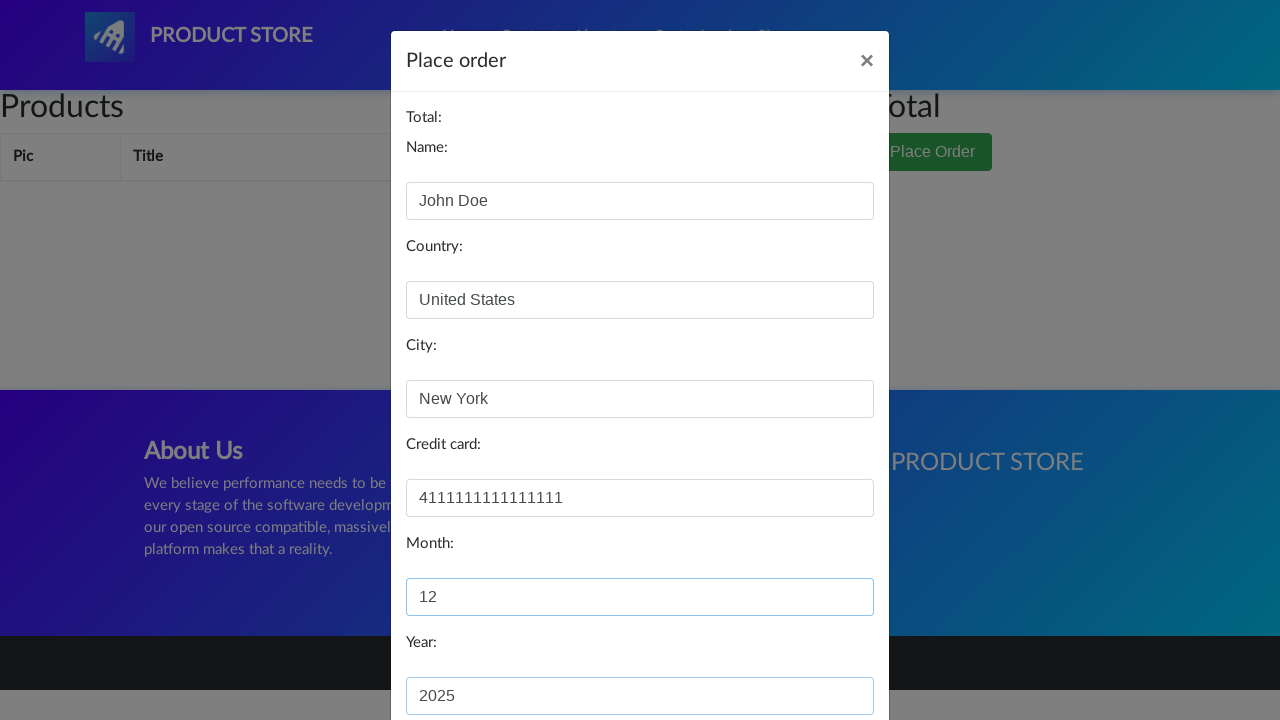

Clicked Purchase button to complete purchase without products in cart at (823, 655) on xpath=//button[contains(text(),'Purchase')]
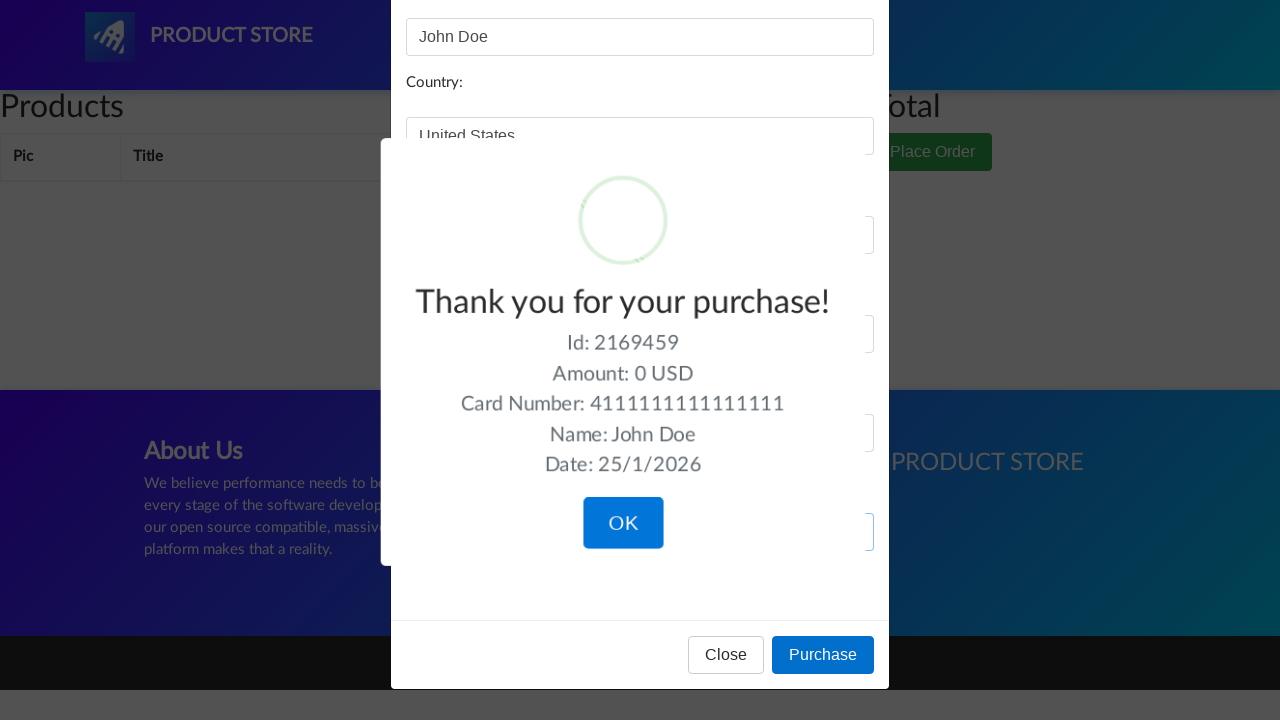

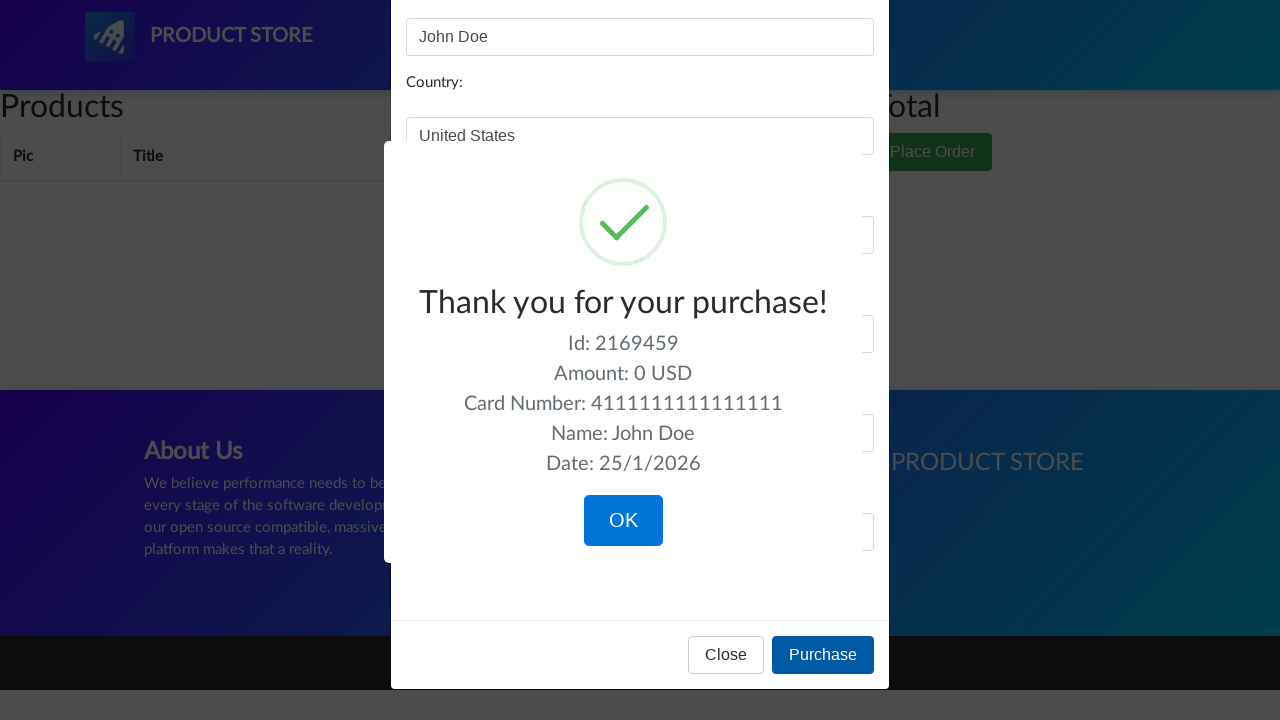